Tests jQuery UI datepicker functionality by opening the calendar, navigating to next month, and selecting a specific date

Starting URL: https://jqueryui.com/datepicker/

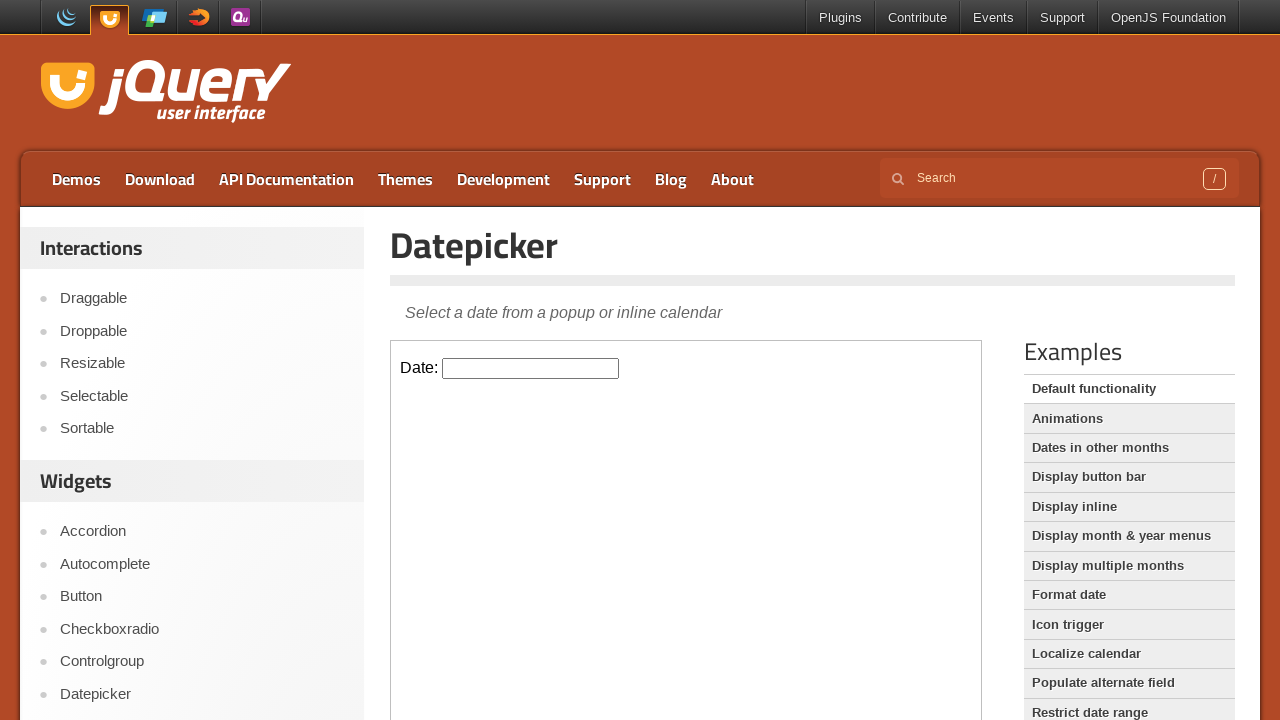

Located iframe containing the datepicker demo
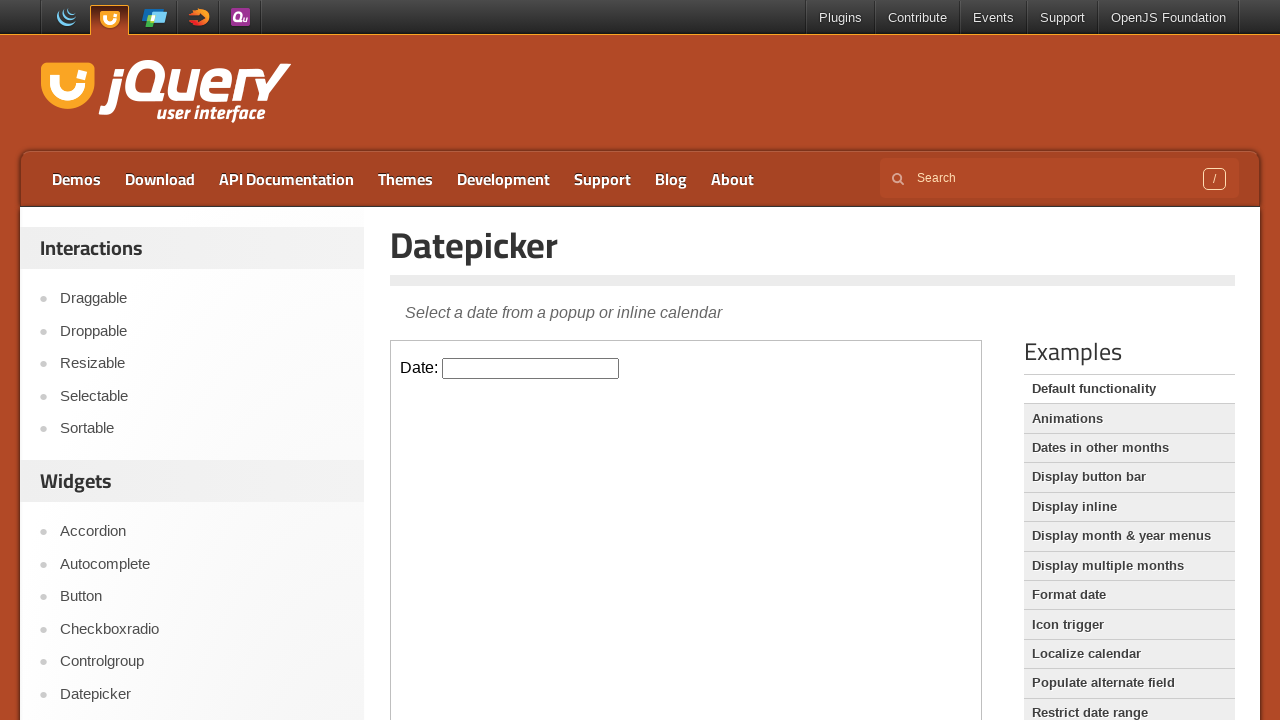

Clicked on datepicker input field to open calendar at (531, 368) on xpath=//iframe[@class='demo-frame'] >> internal:control=enter-frame >> xpath=//i
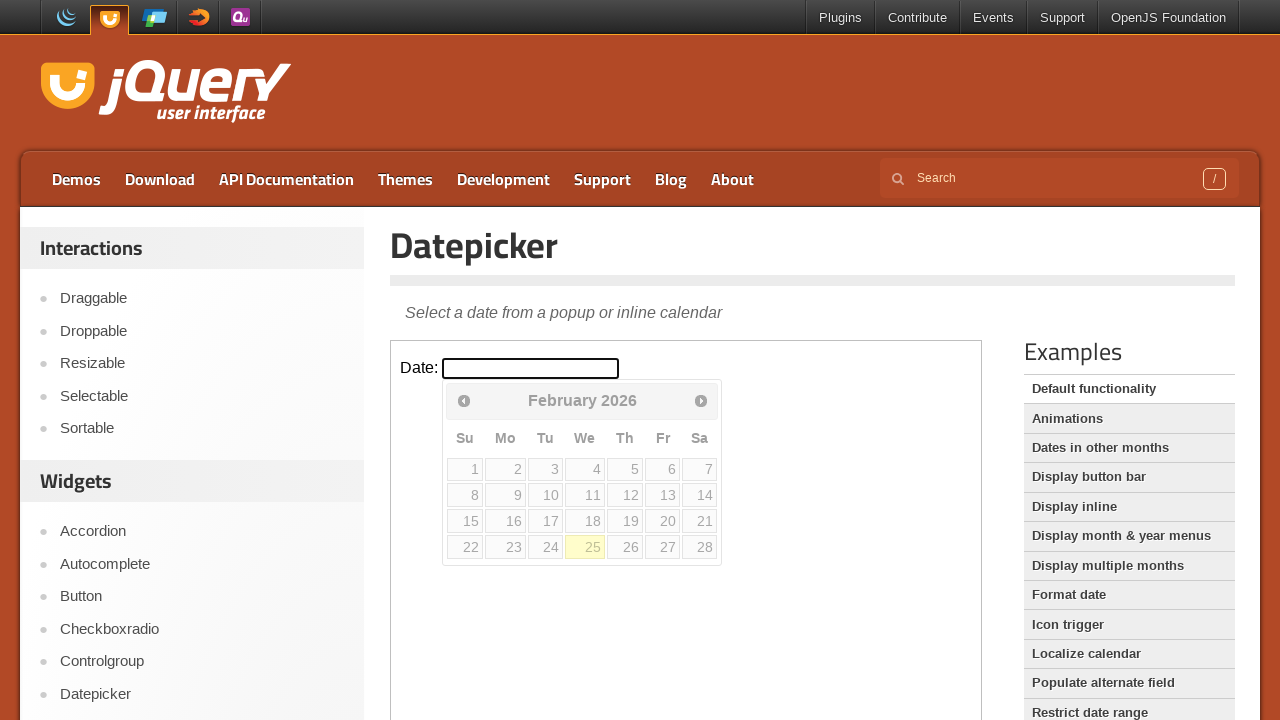

Clicked next month navigation button at (701, 400) on xpath=//iframe[@class='demo-frame'] >> internal:control=enter-frame >> xpath=//a
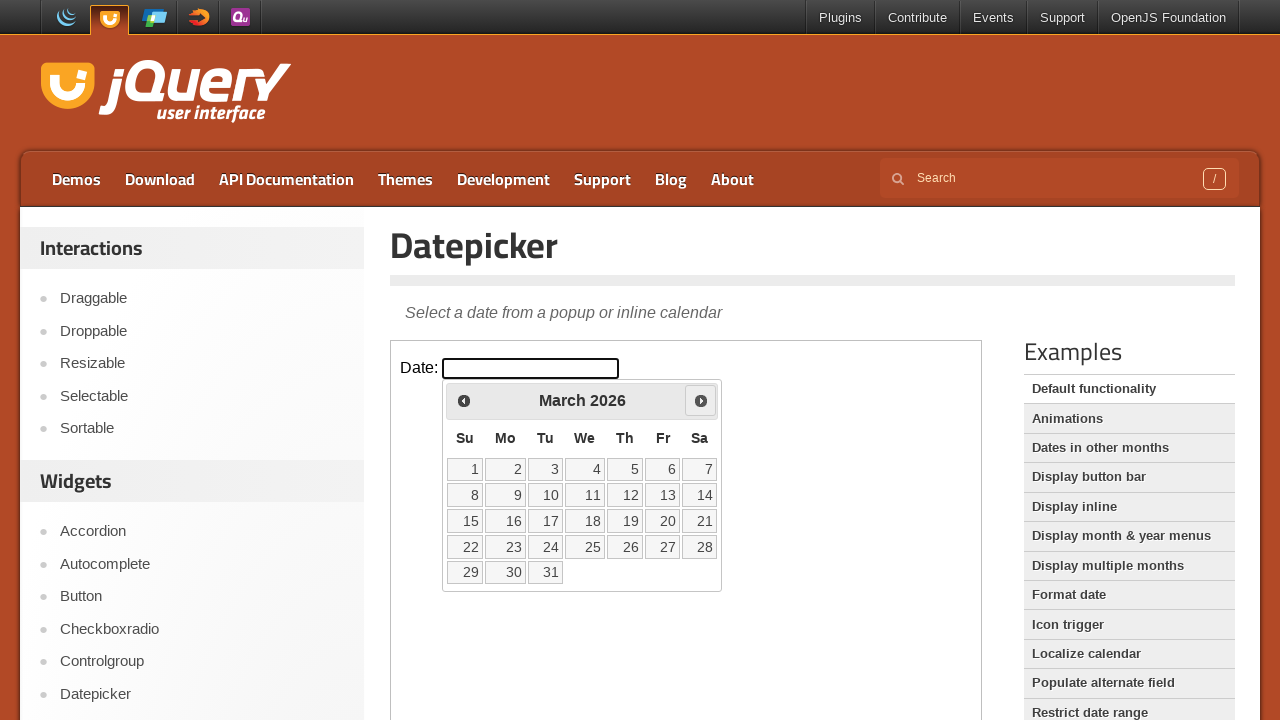

Selected date 22 from the calendar at (465, 547) on xpath=//iframe[@class='demo-frame'] >> internal:control=enter-frame >> xpath=//a
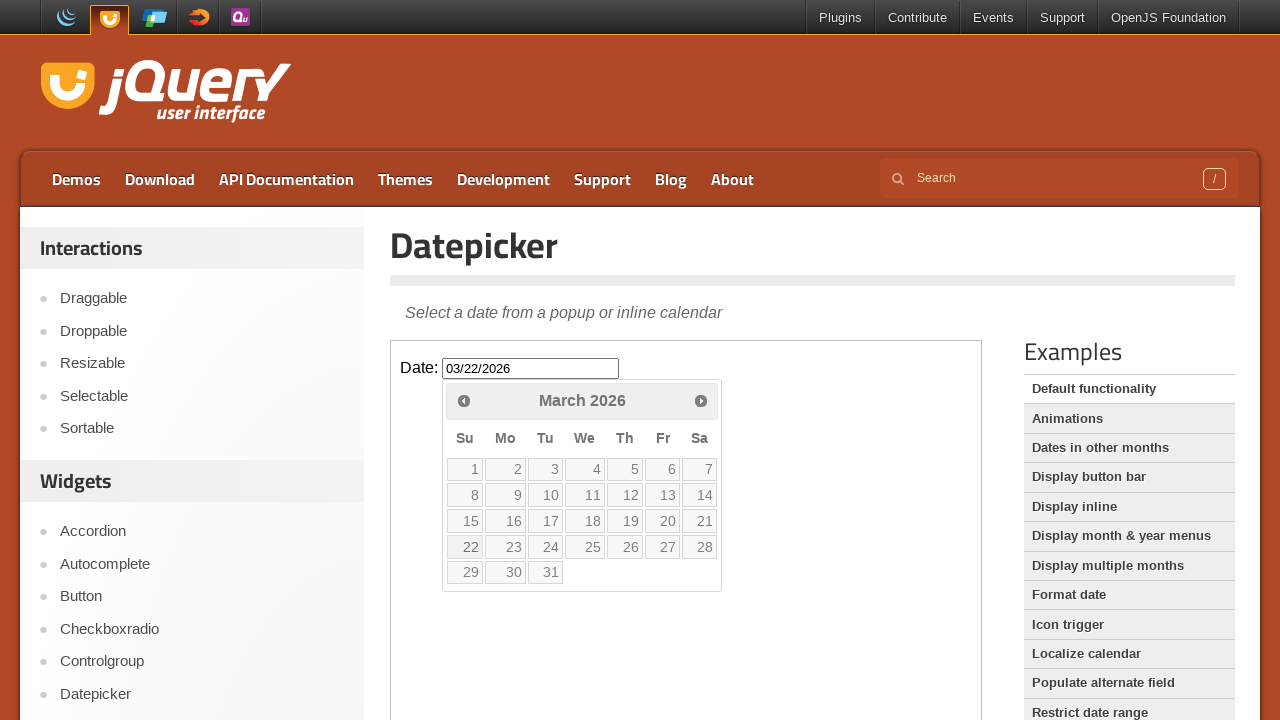

Retrieved selected date value: None
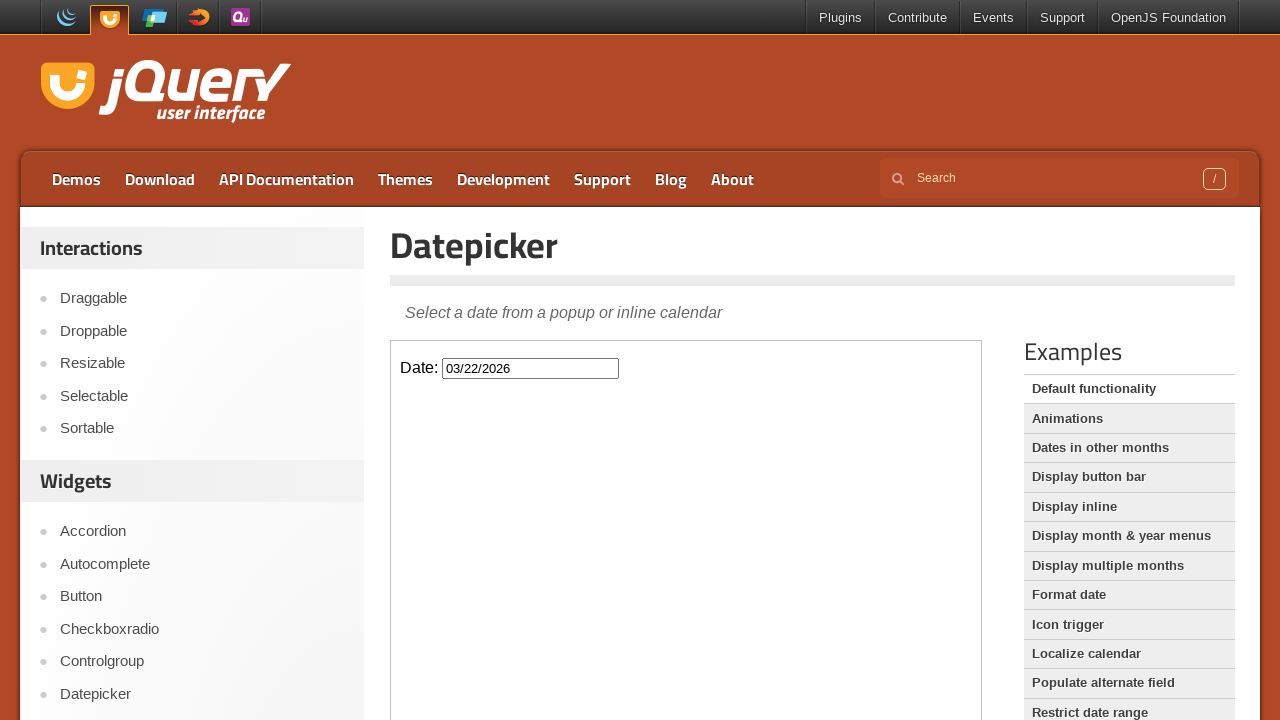

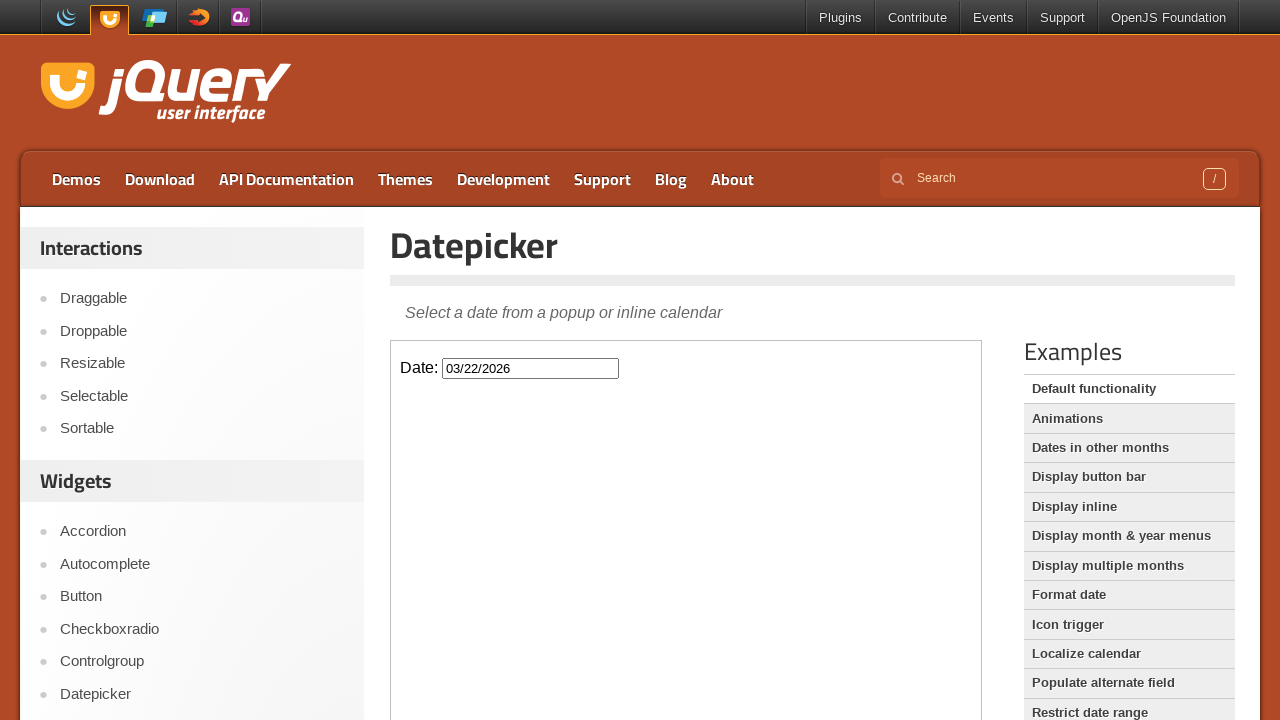